Tests window handling functionality by navigating to a demo automation site and clicking a button in the Tabbed section that opens a new window/tab

Starting URL: http://demo.automationtesting.in/Windows.html

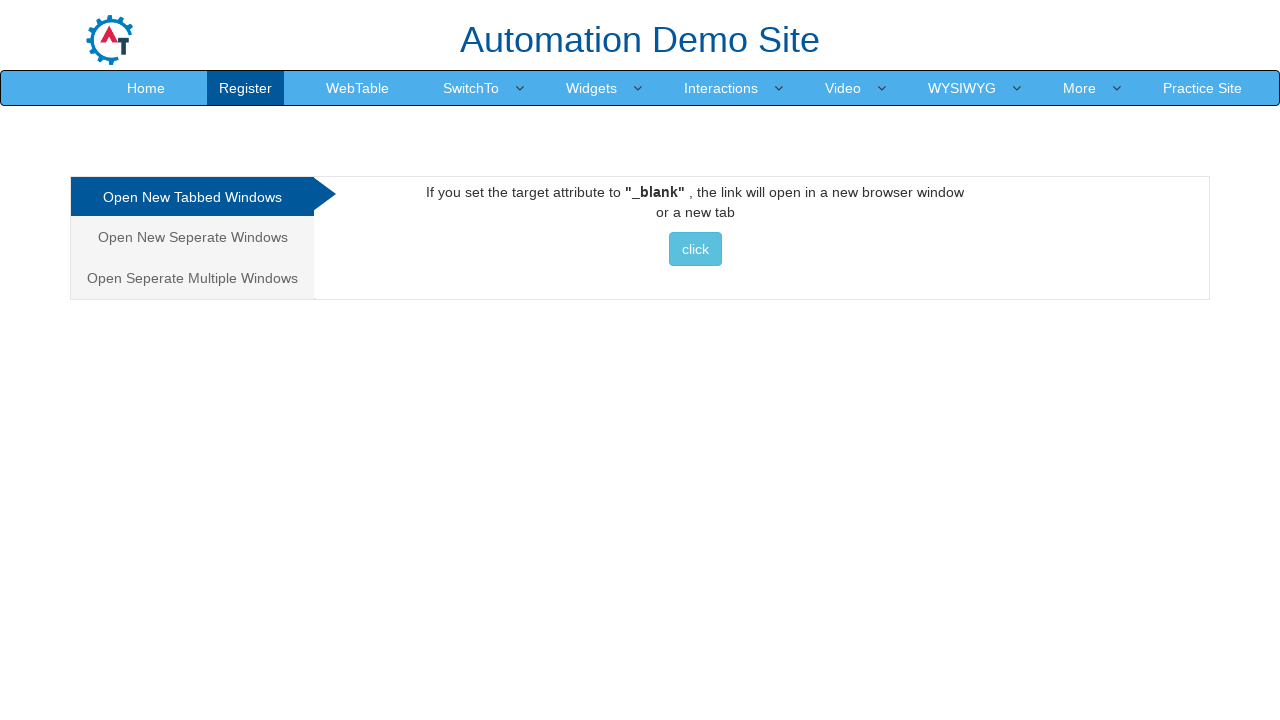

Navigated to Windows demo automation site
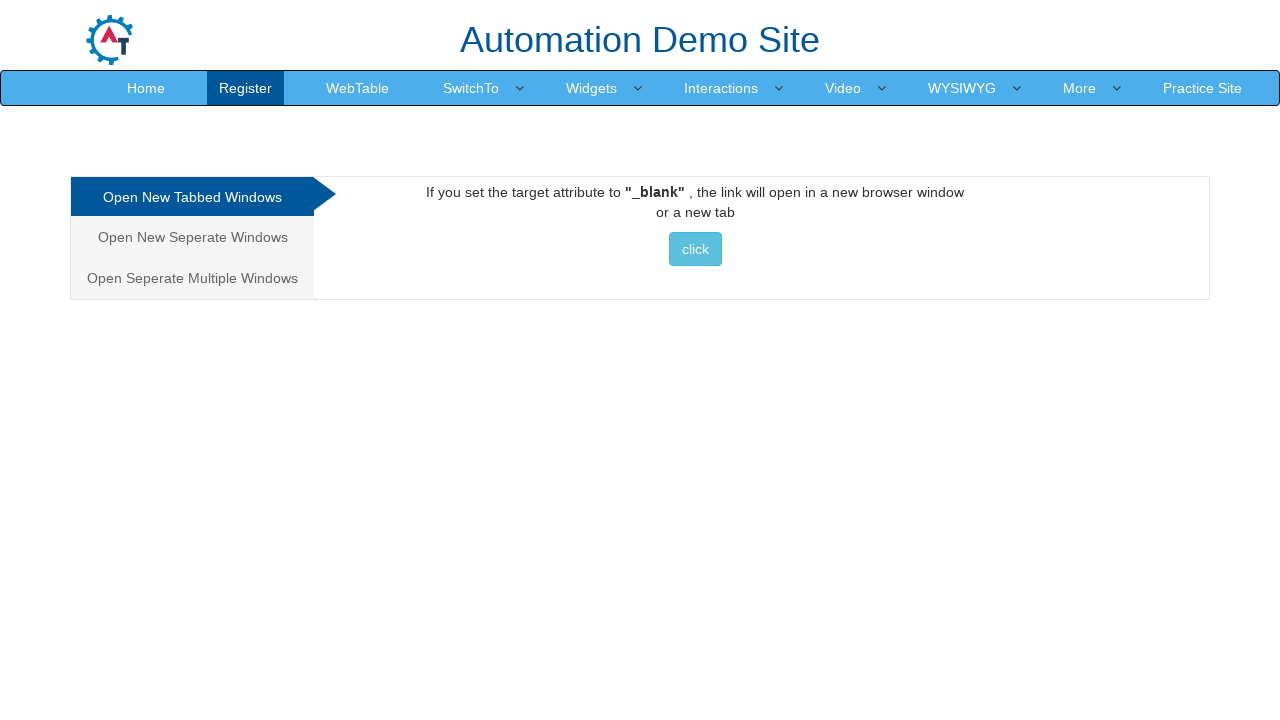

Clicked button in Tabbed section to open new window/tab at (695, 249) on xpath=//div[@id='Tabbed']/a/button
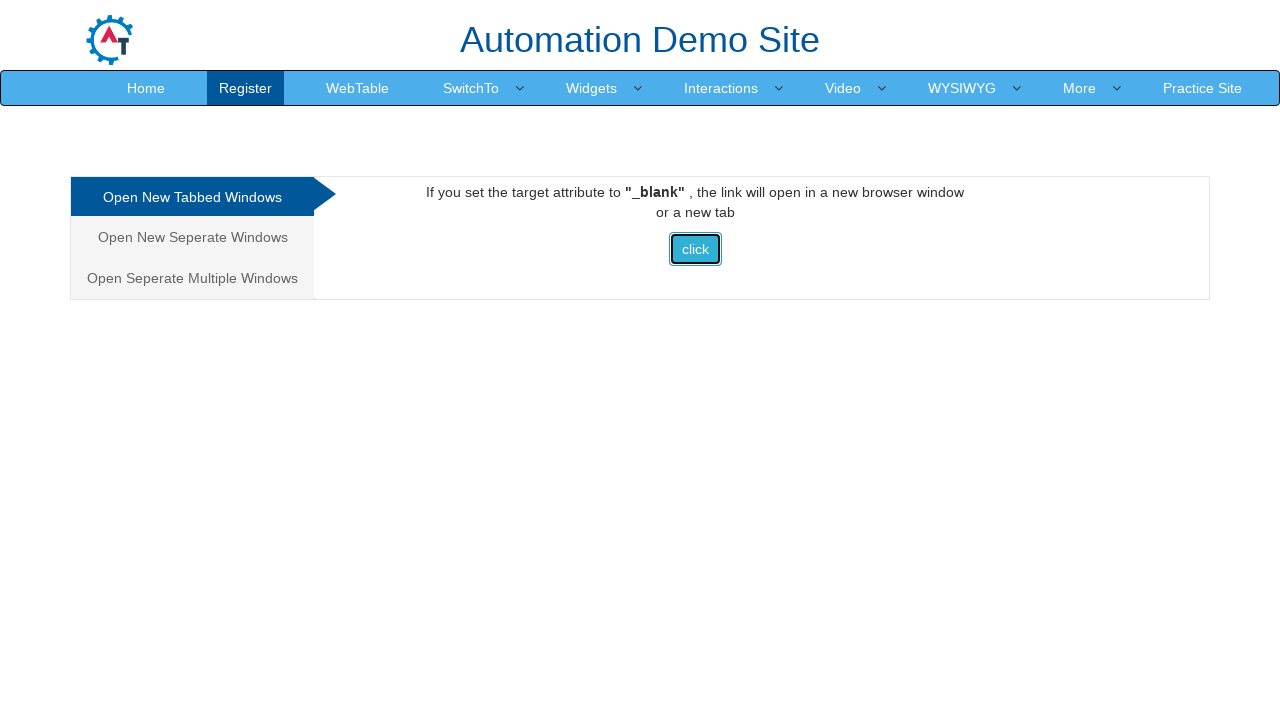

Waited for new window/tab to complete opening
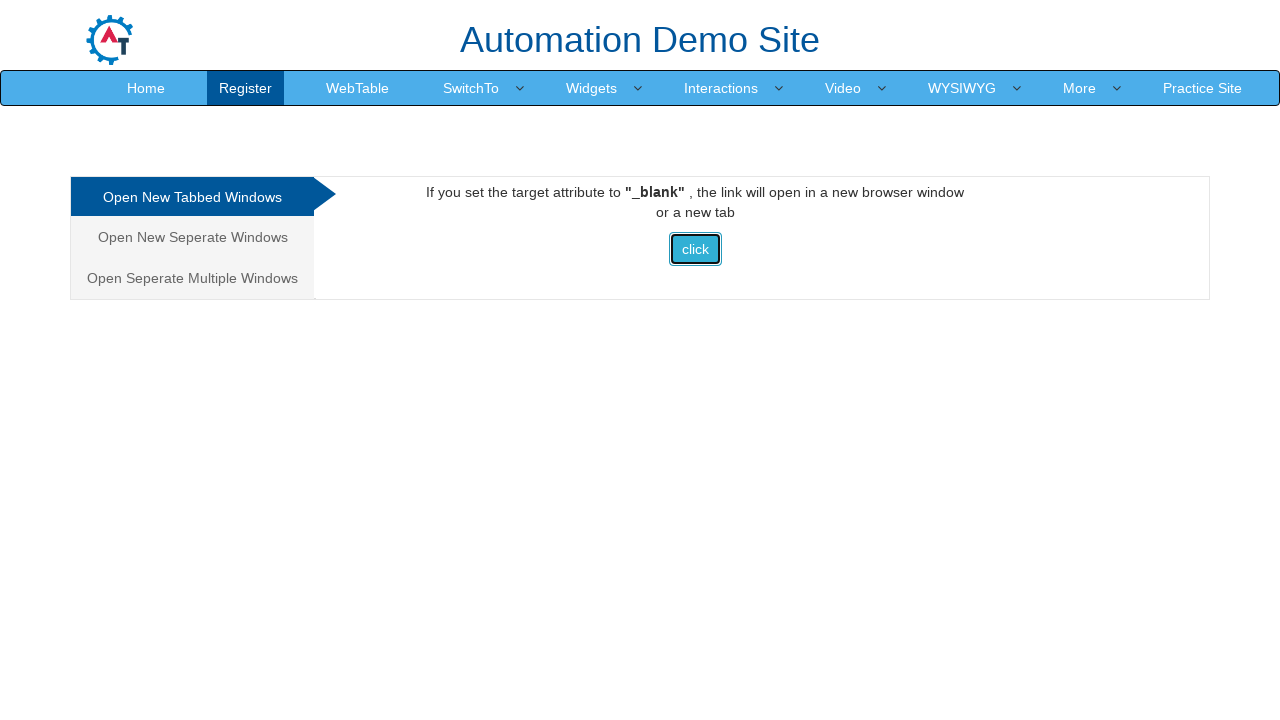

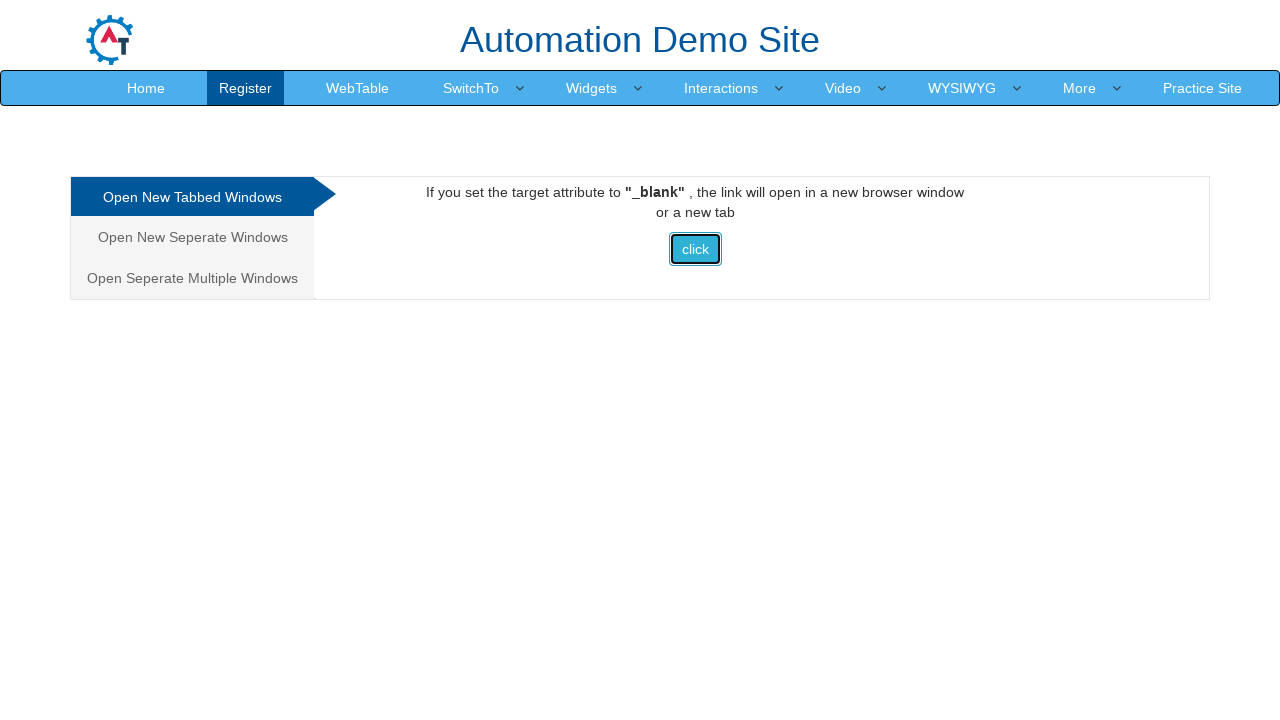